Tests calendar date picker by entering year, month and day values

Starting URL: https://rahulshettyacademy.com/seleniumPractise/#/offers

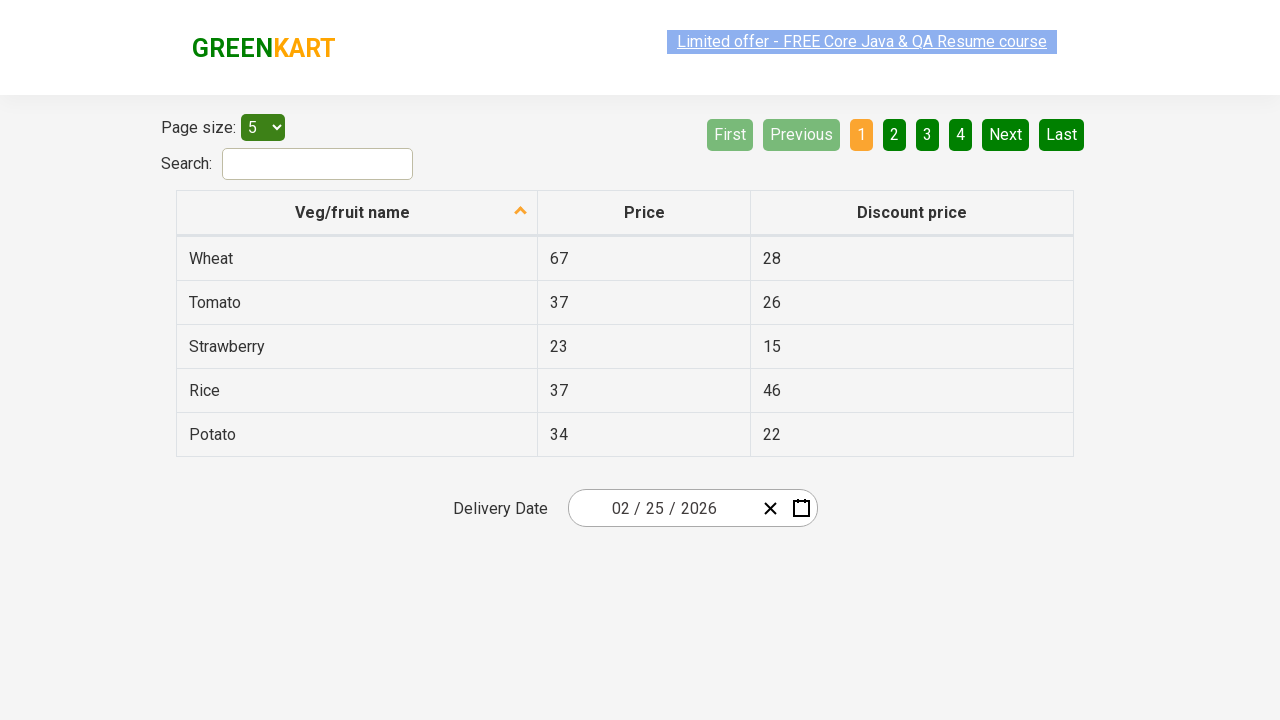

Clicked on year field in date picker at (698, 508) on .react-date-picker__inputGroup__input.react-date-picker__inputGroup__year
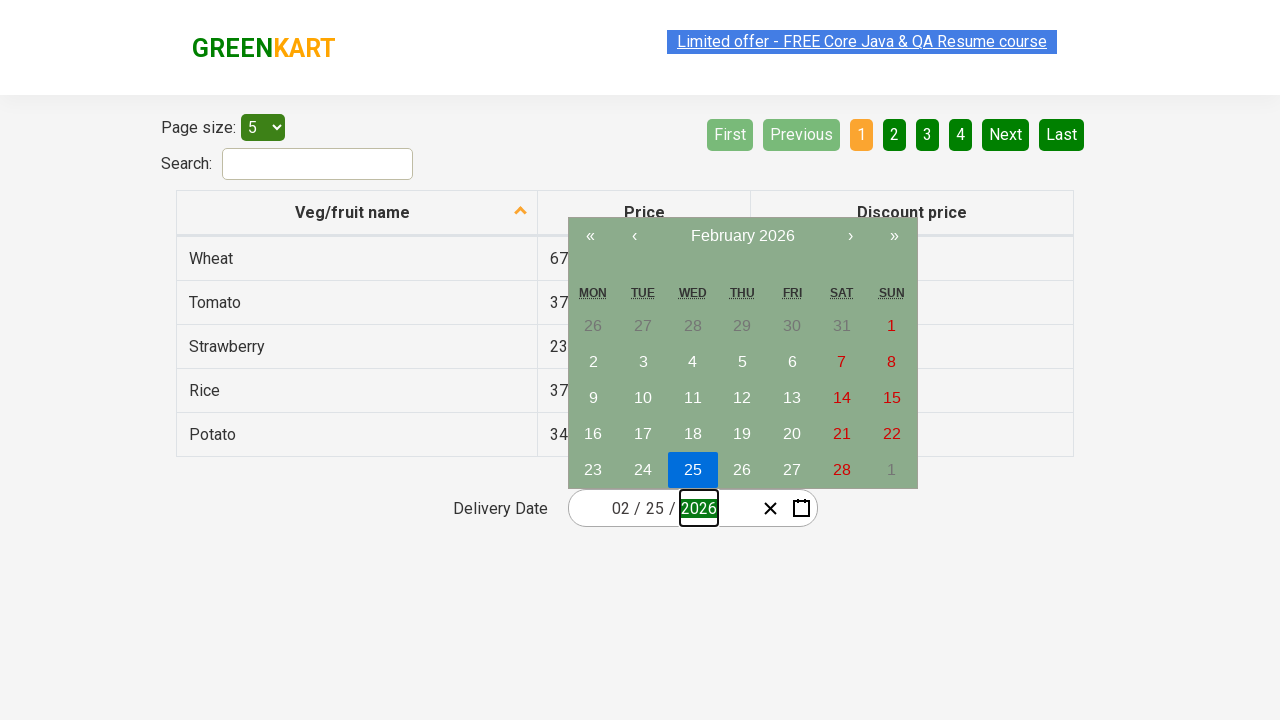

Clicked on day field in date picker at (654, 508) on .react-date-picker__inputGroup__input.react-date-picker__inputGroup__day
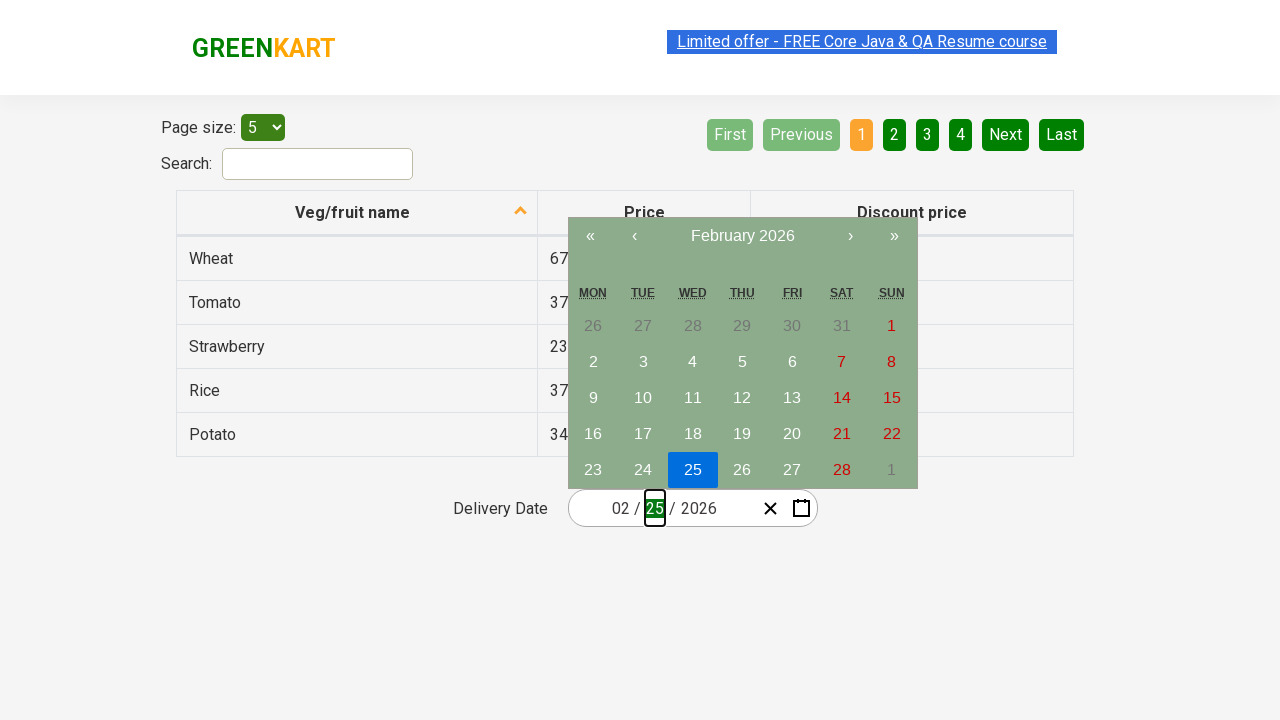

Clicked on month field in date picker at (625, 508) on .react-date-picker__inputGroup__input.react-date-picker__inputGroup__month.react
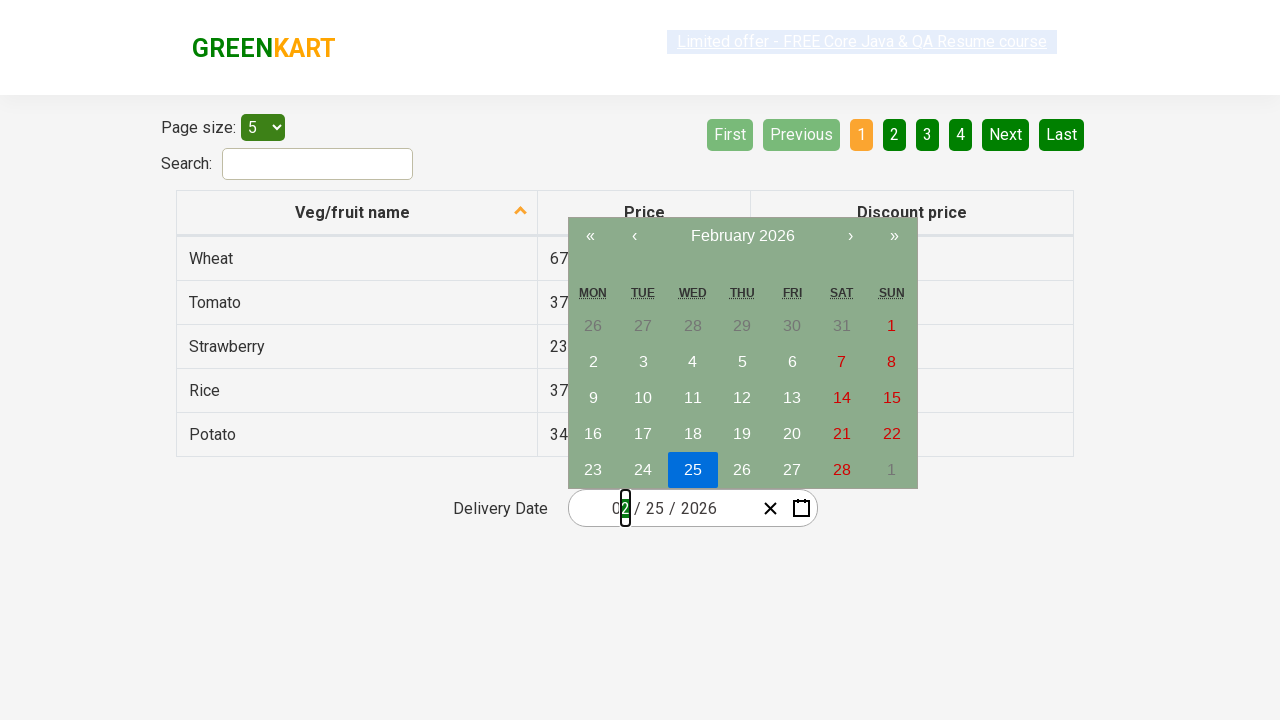

Entered year value '2025' in date picker on input[name='year']
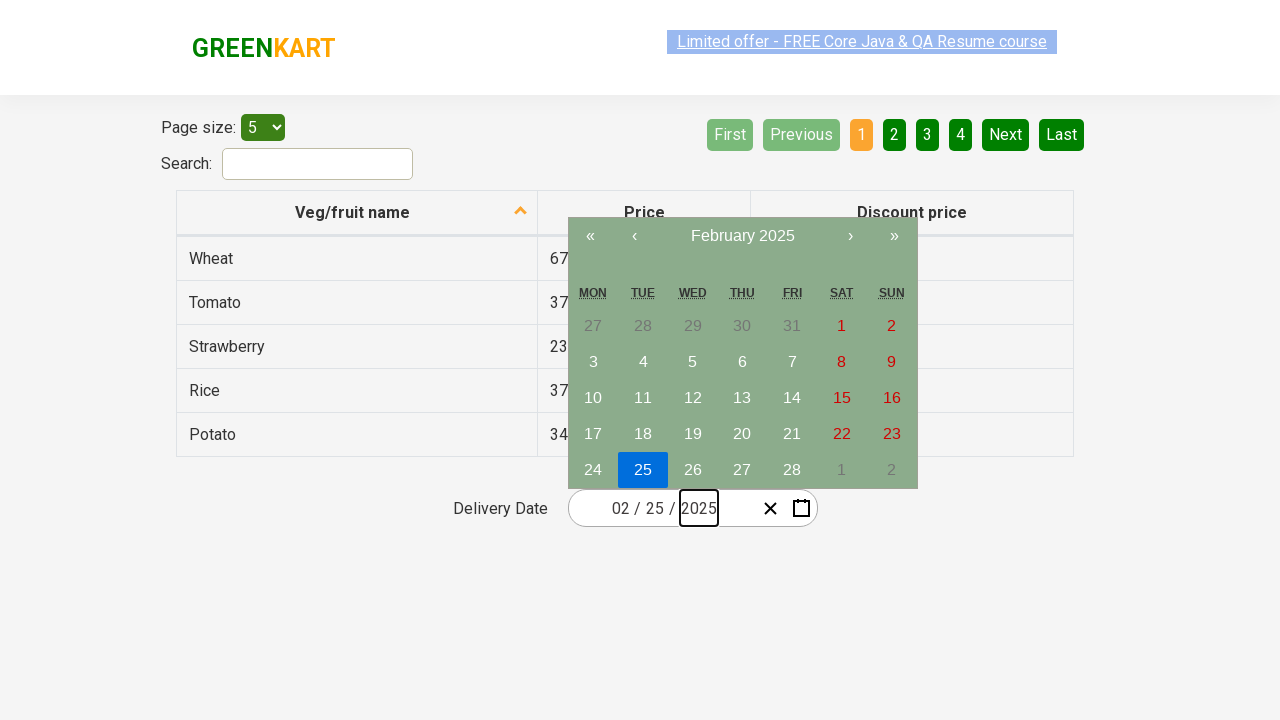

Entered day value '8' in date picker on input[name='day']
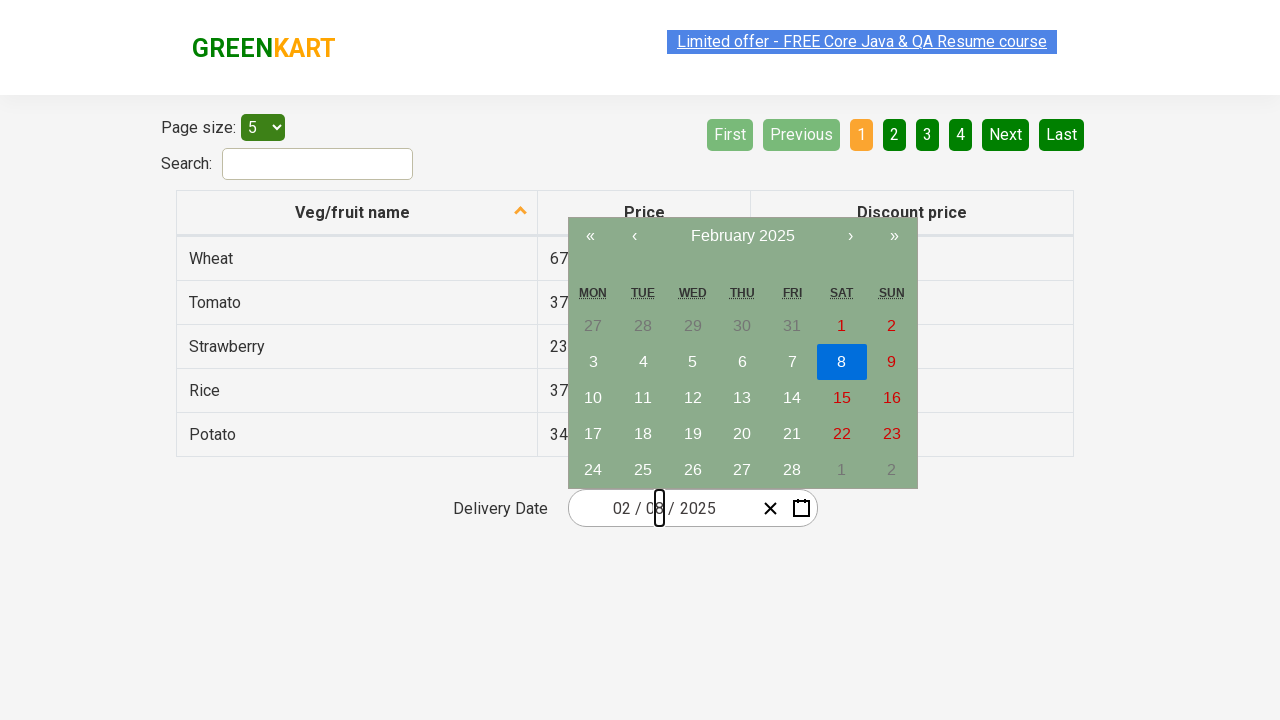

Entered month value '8' in date picker on input[name='month']
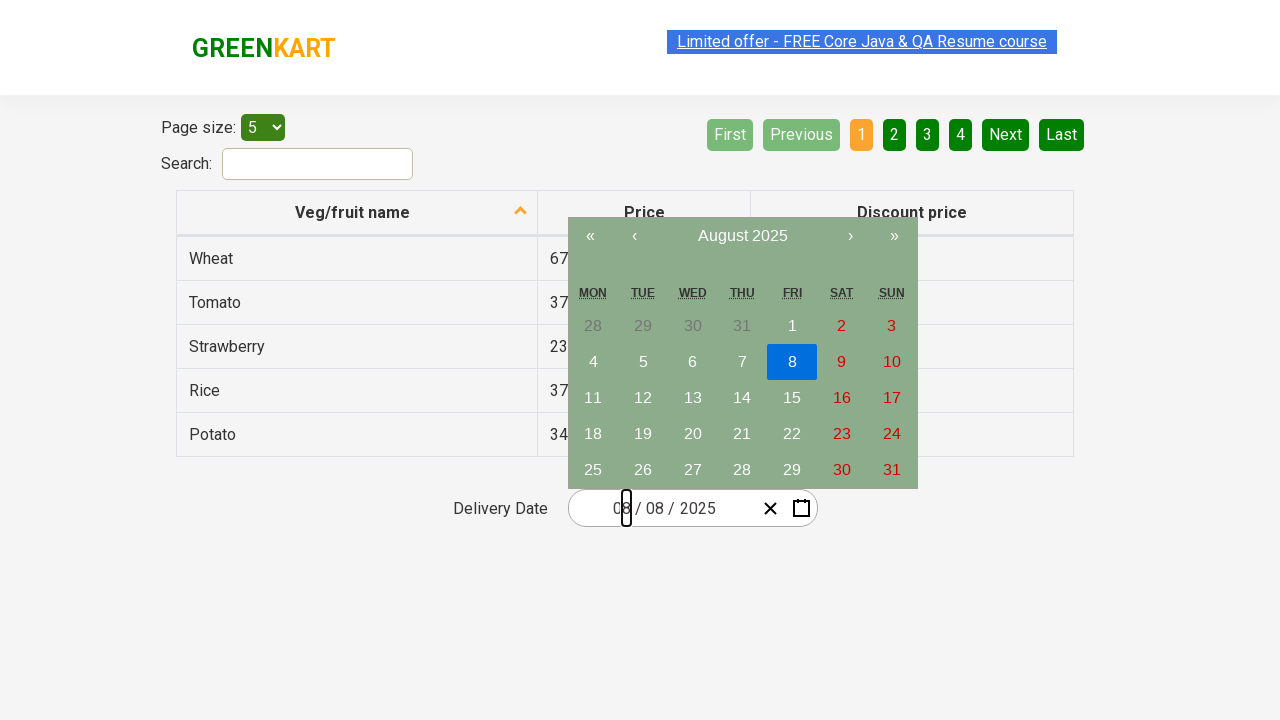

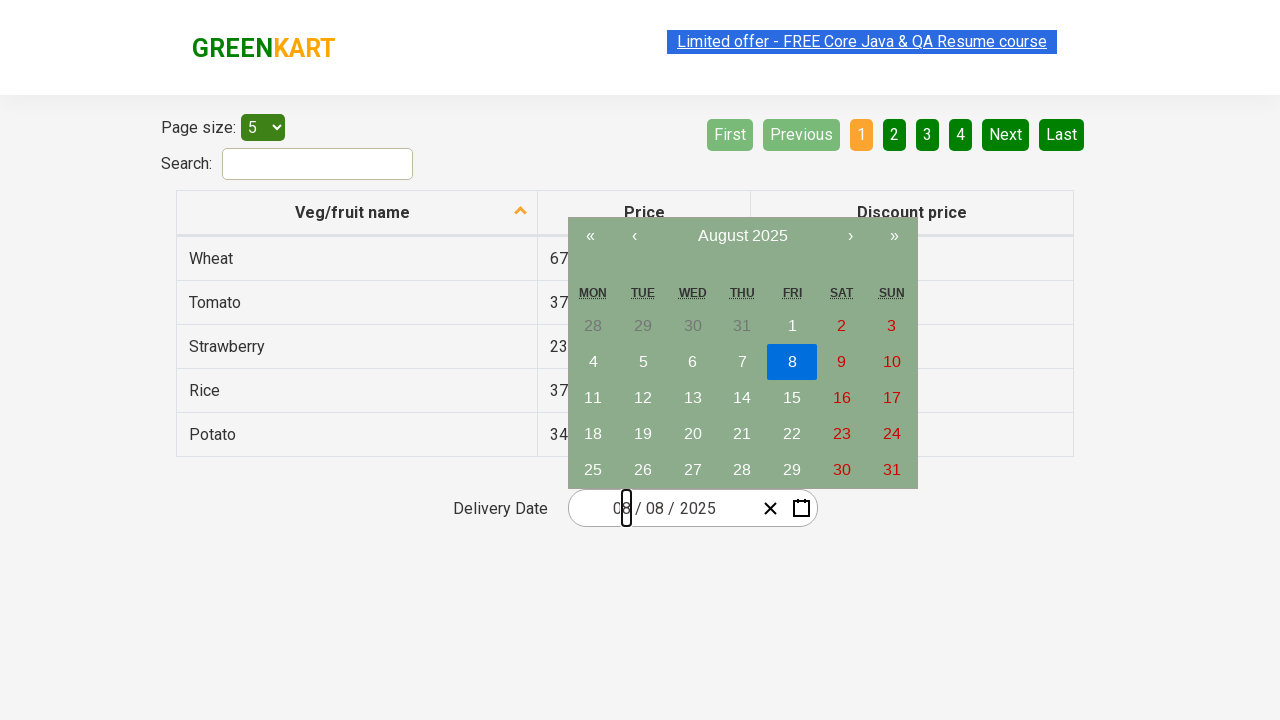